Tests a web form submission by filling a text field and clicking submit, then verifying the success message

Starting URL: https://www.selenium.dev/selenium/web/web-form.html

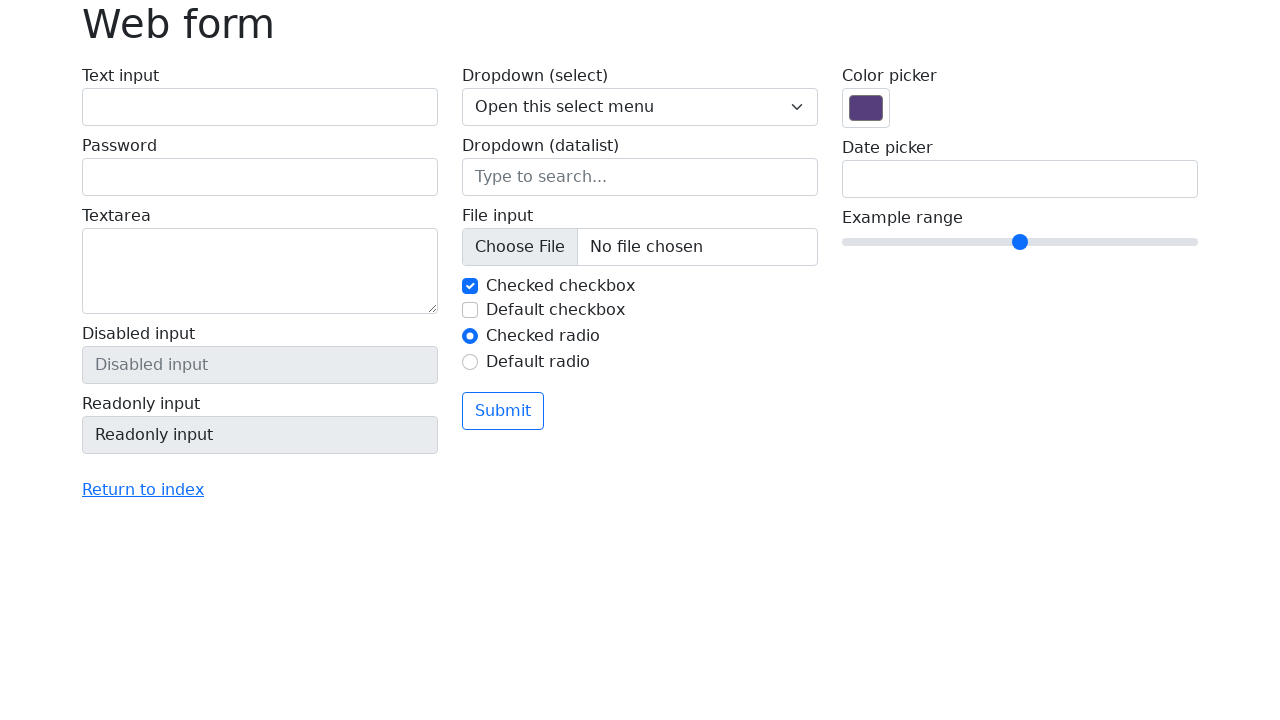

Filled text field with 'Selenium' on input[name='my-text']
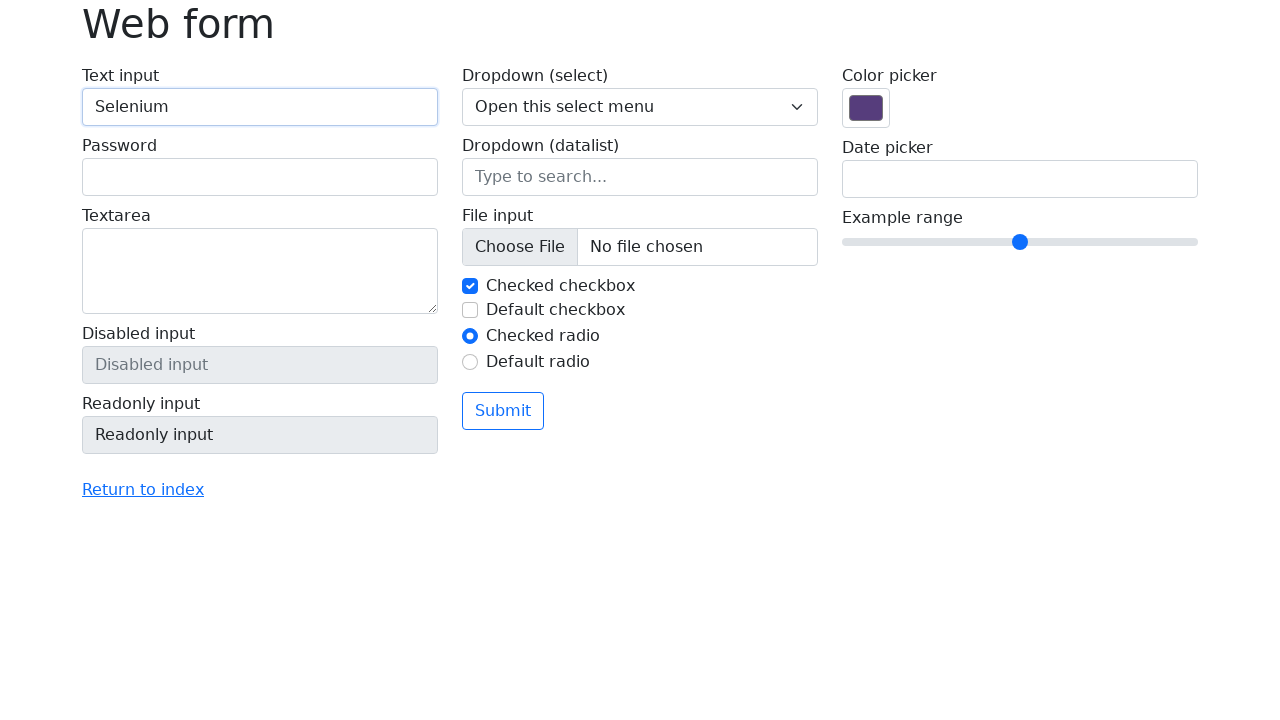

Clicked submit button at (503, 411) on button
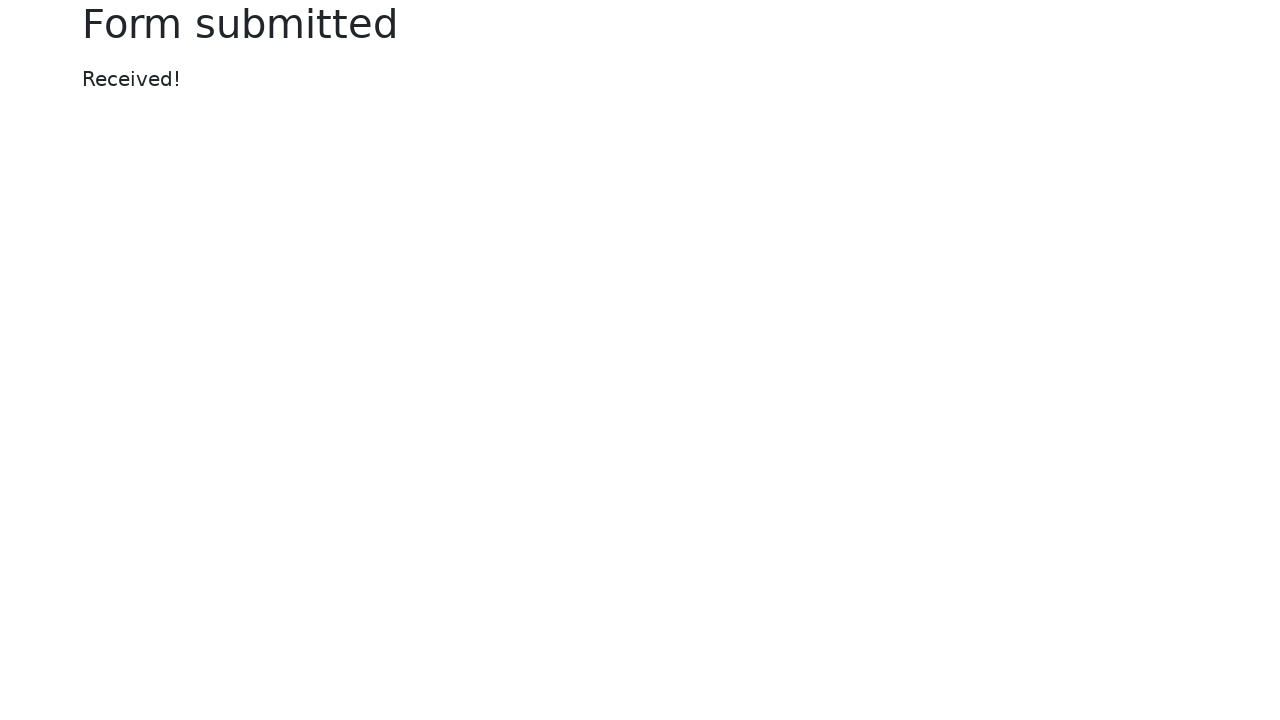

Success message appeared
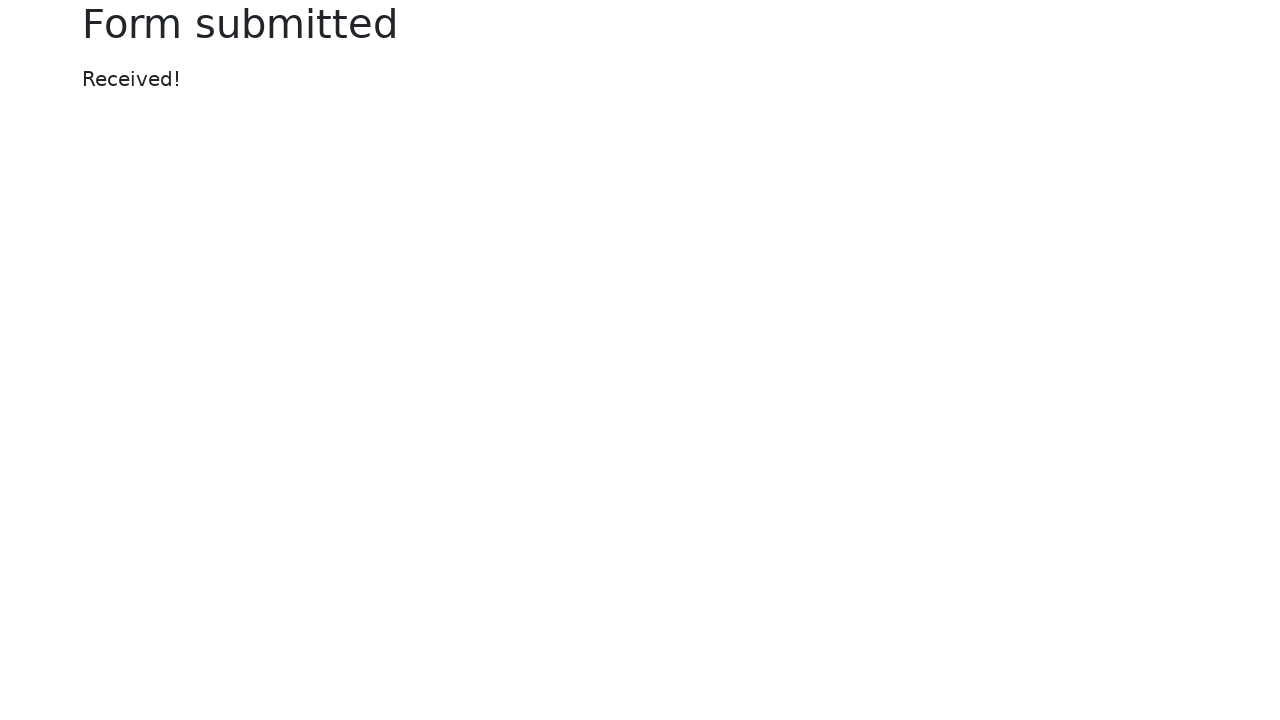

Verified success message displays 'Received!'
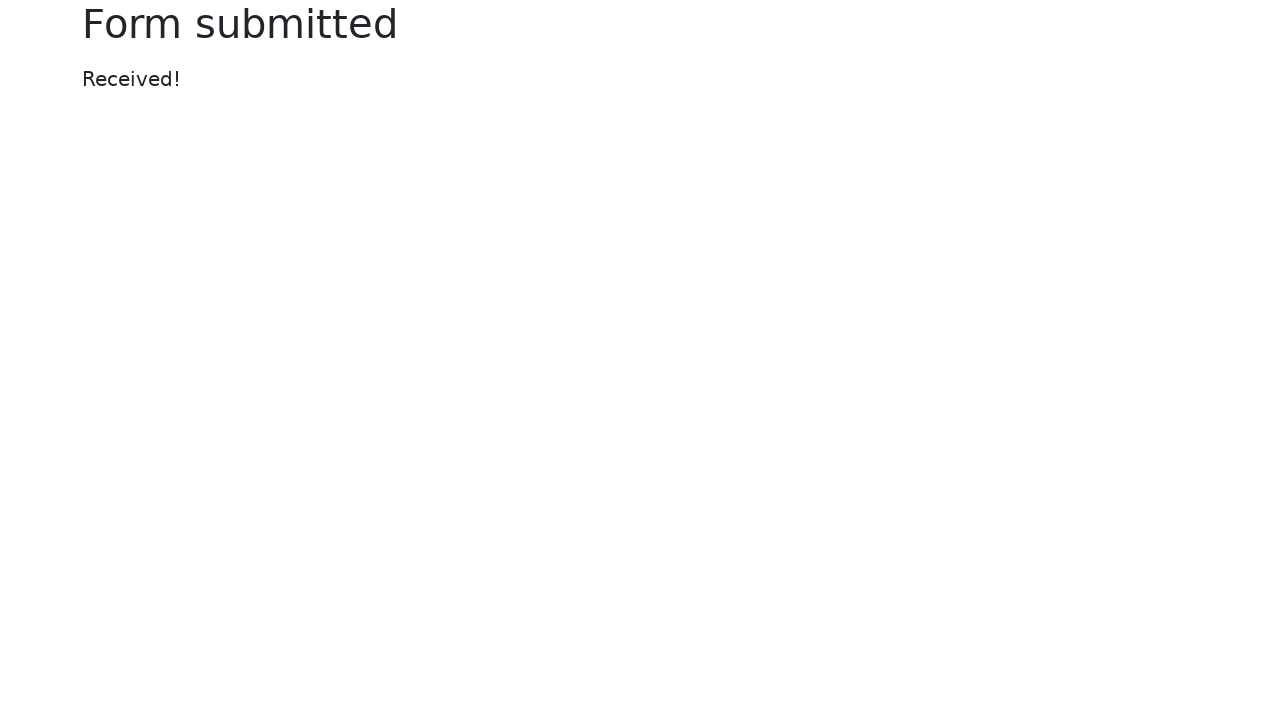

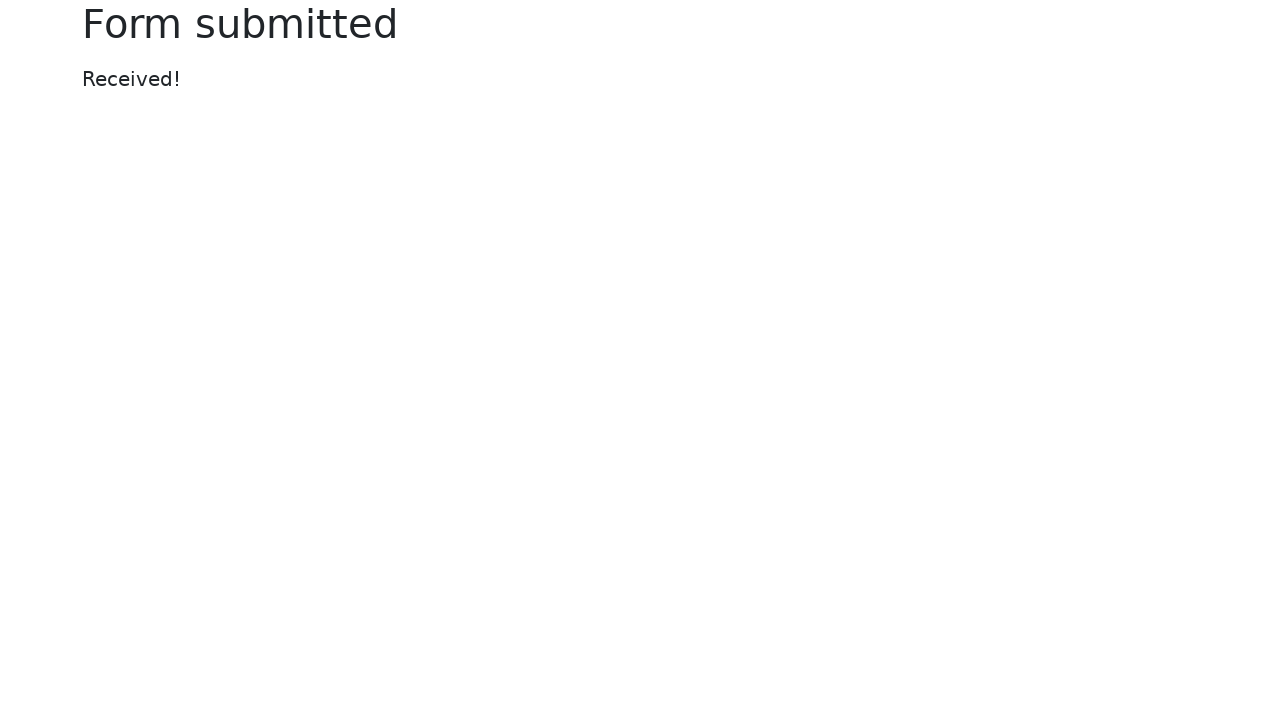